Tests navigation from ToolsQA to DemoQA site by clicking the demo site link

Starting URL: https://www.toolsqa.com/selenium-training/

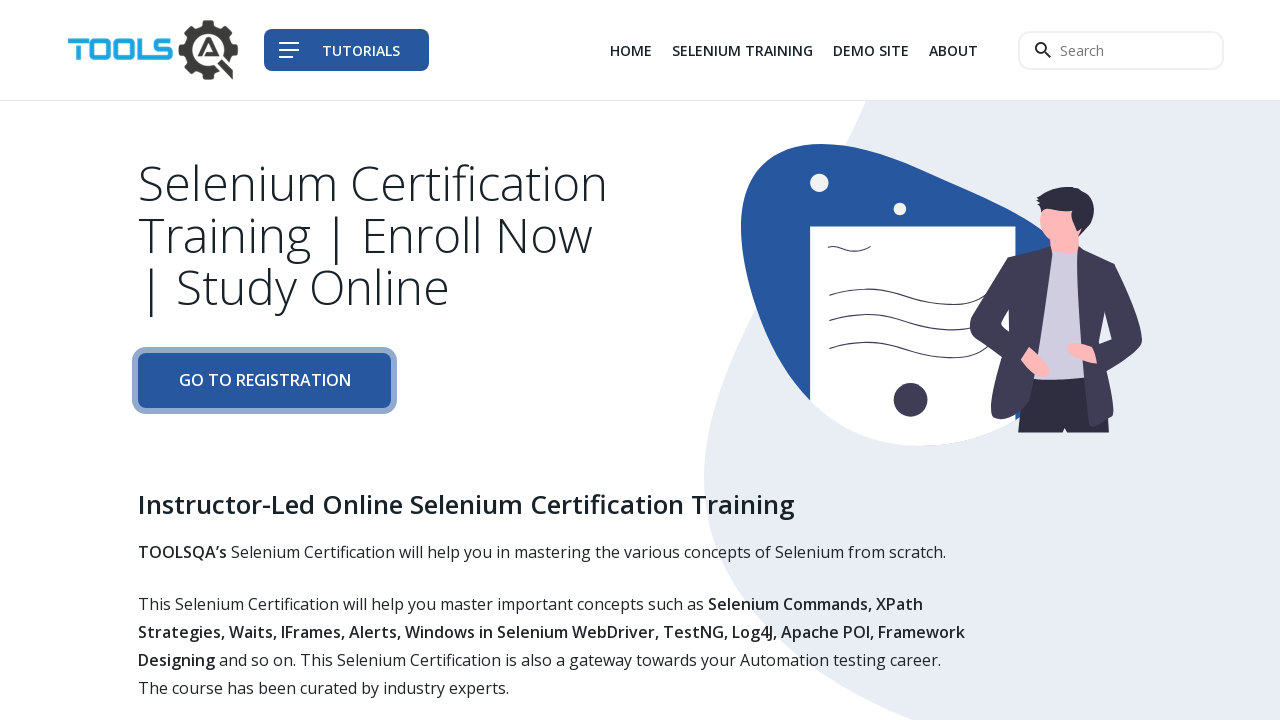

Clicked on demo site link to navigate to DemoQA at (871, 50) on div.col-auto li:nth-child(3) a
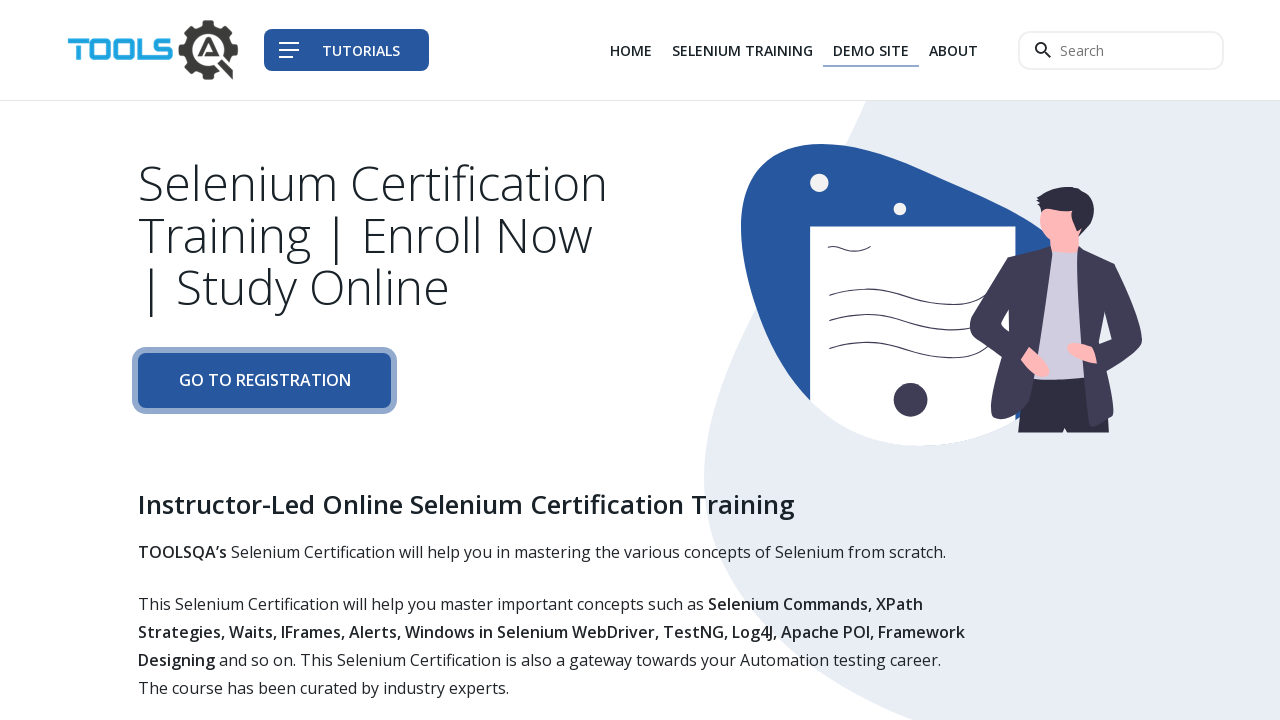

Handled new page/tab context expectation
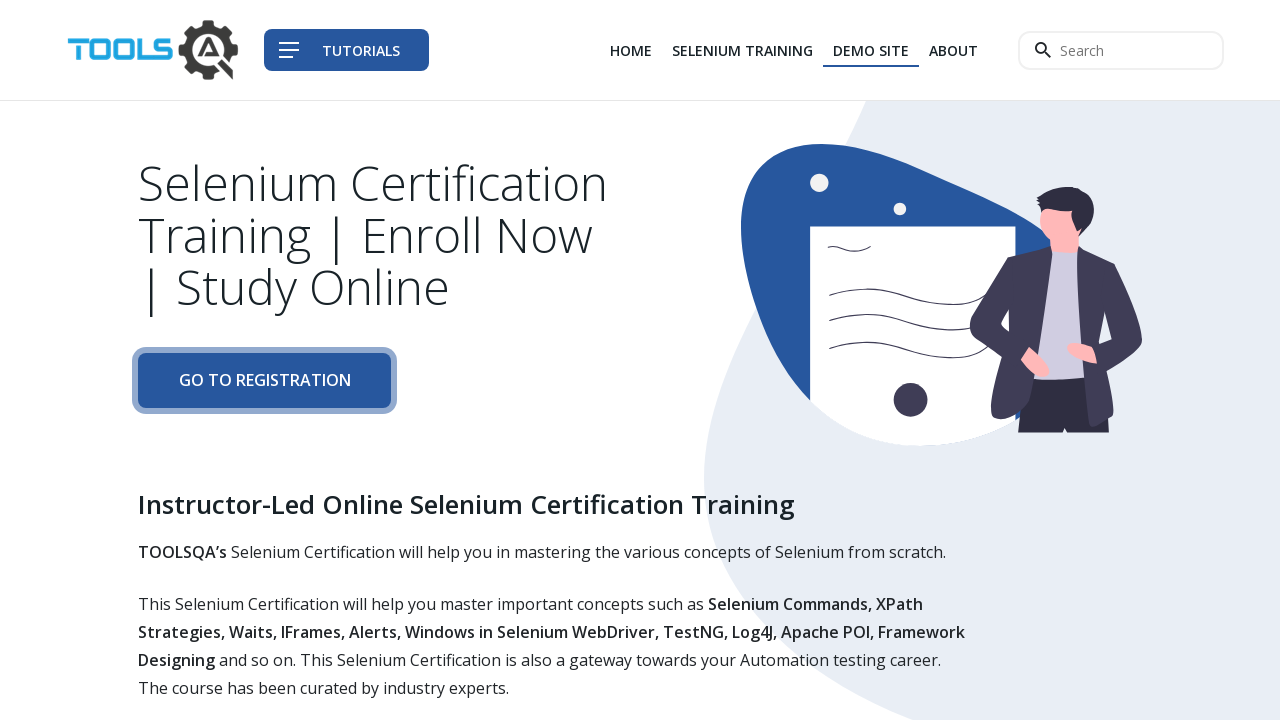

Waited 2 seconds for page to load
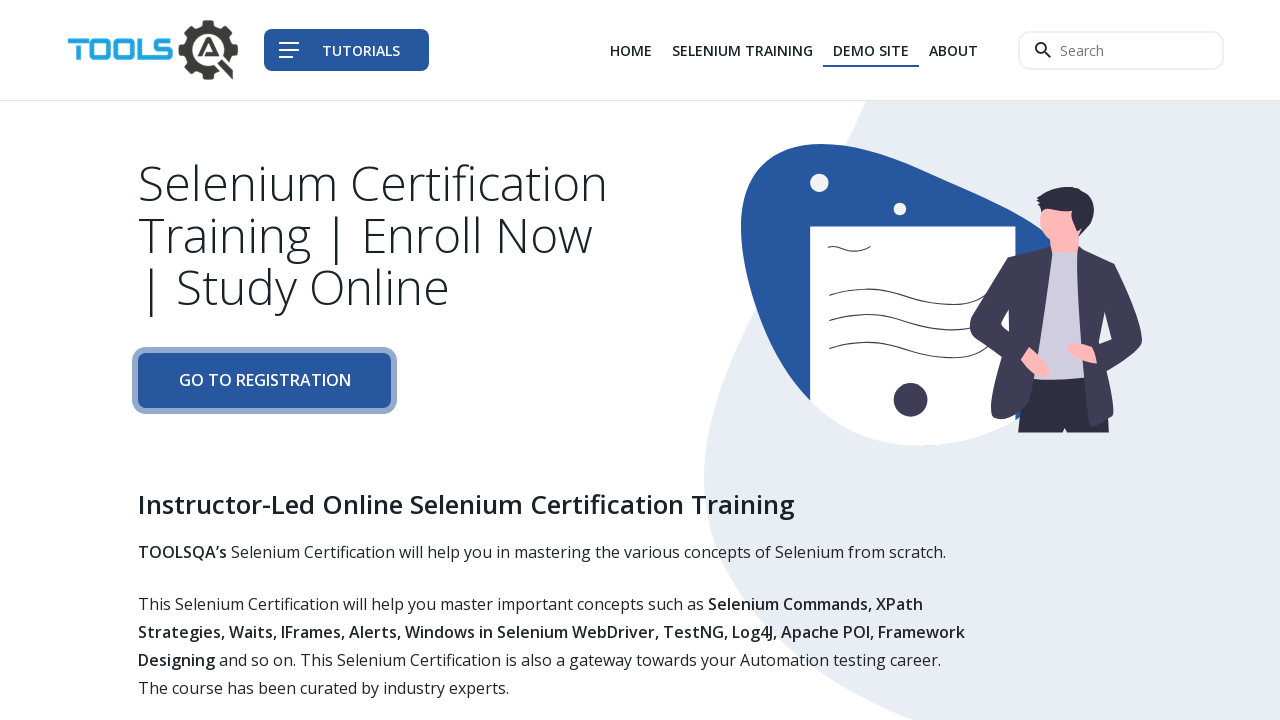

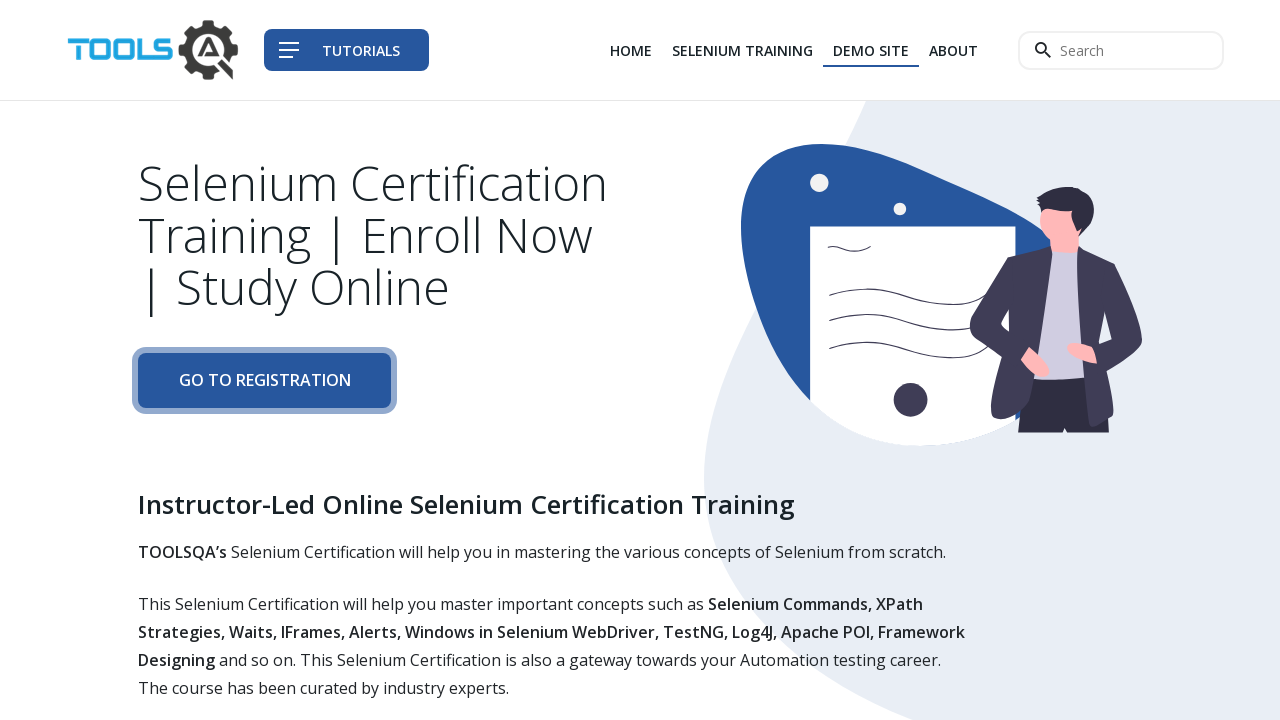